Tests form validation with missing name field

Starting URL: https://docs.google.com/forms/d/e/1FAIpQLScVG7idLWR8sxNQygSnLuhehUNVFti0FnVviWCSjDh-JNhsMA/viewform

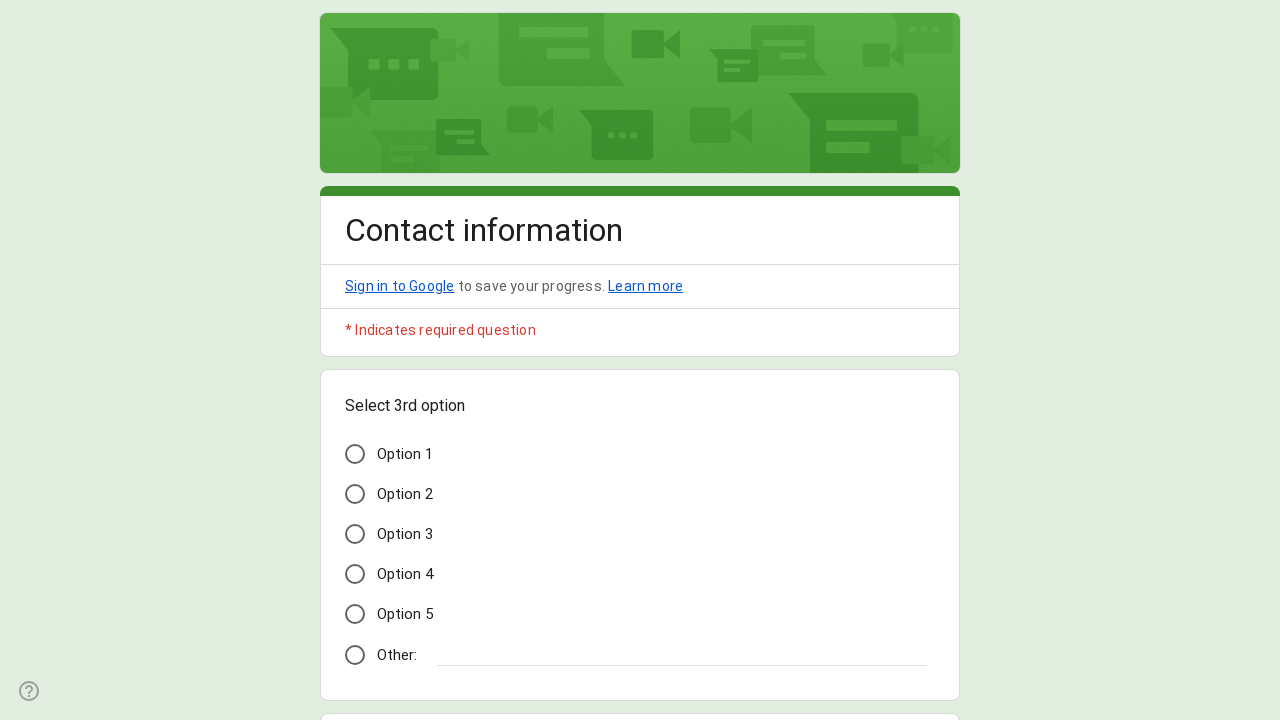

Filled email field with 'test@testdomain.com' on //*[@id='mG61Hd']/div[2]/div/div[2]/div[3]/div/div/div[2]/div/div[1]/div/div[1]/
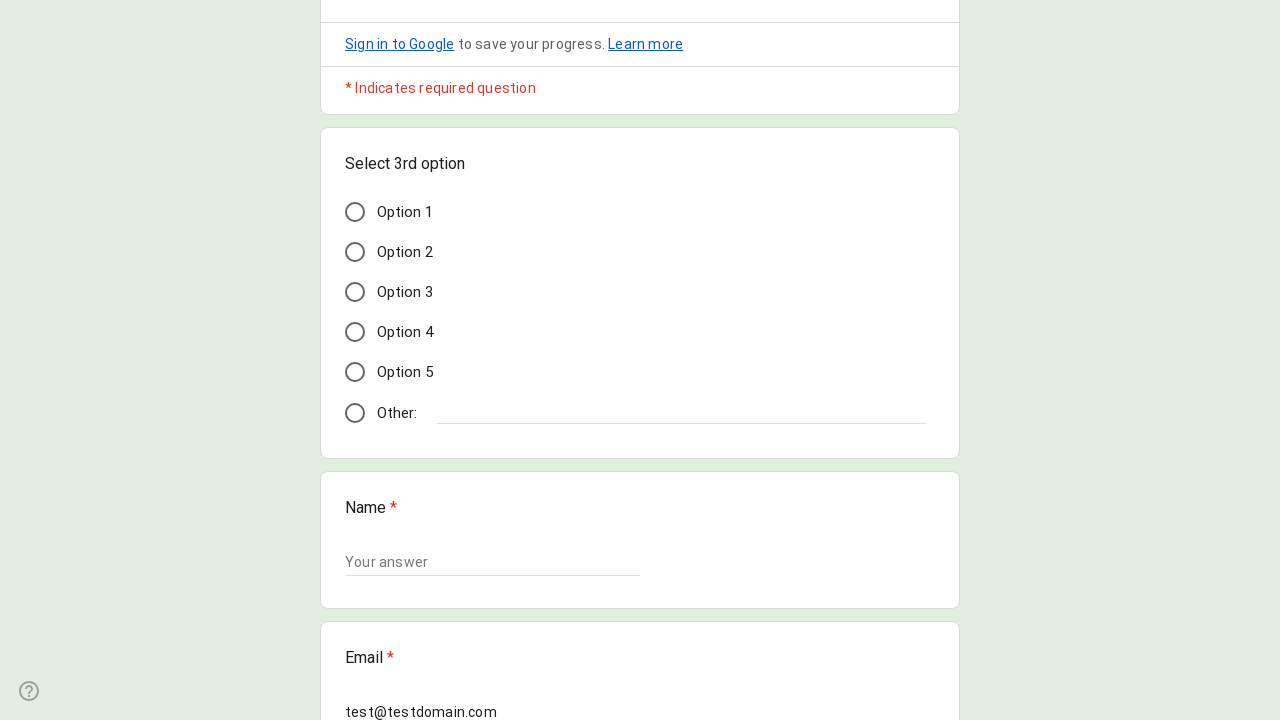

Filled address field with 'test address' on //*[@id='mG61Hd']/div[2]/div/div[2]/div[4]/div/div/div[2]/div/div[1]/div[2]/text
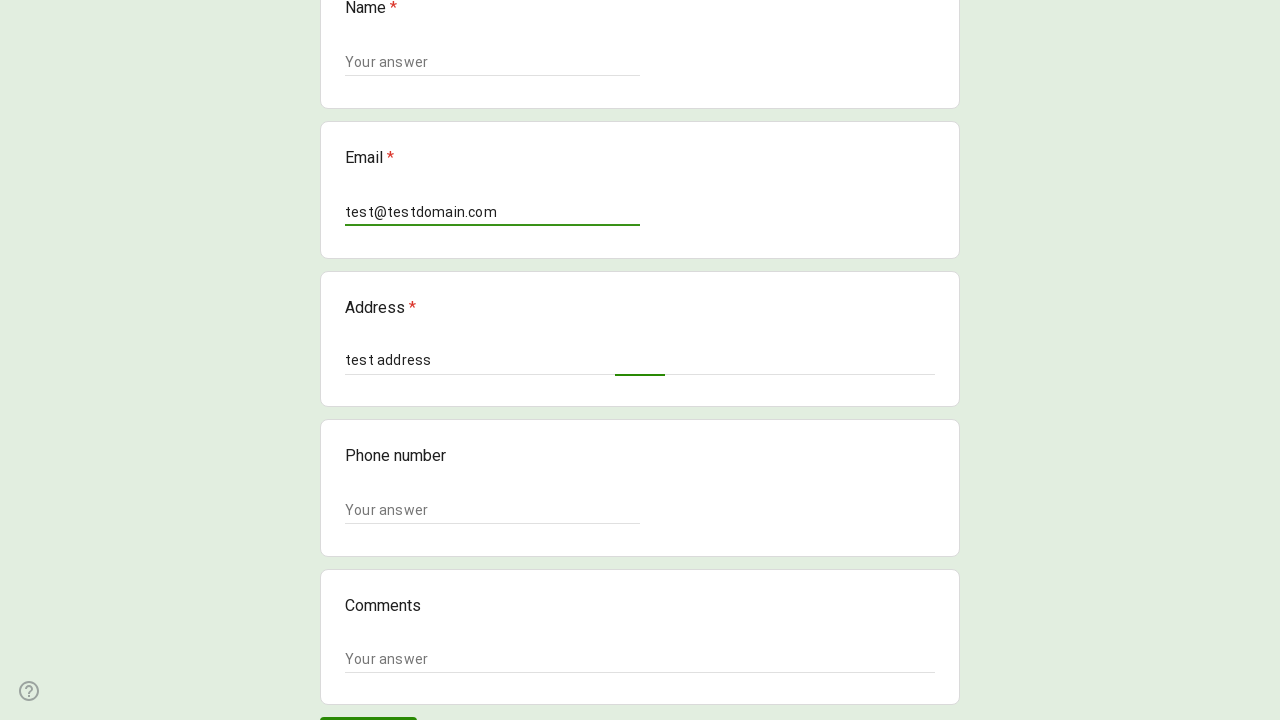

Clicked form submit button (missing name field validation test) at (368, 702) on xpath=//*[@id='mG61Hd']/div[2]/div/div[3]/div[1]/div[1]/div/span/span
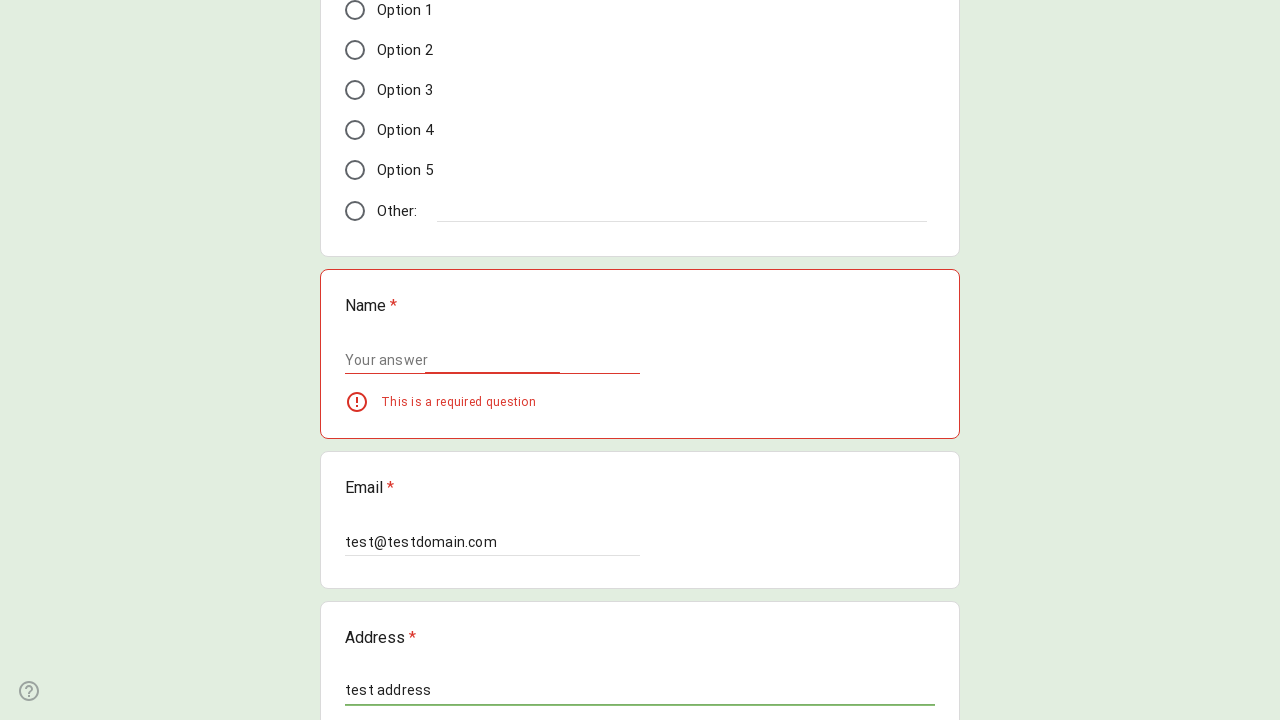

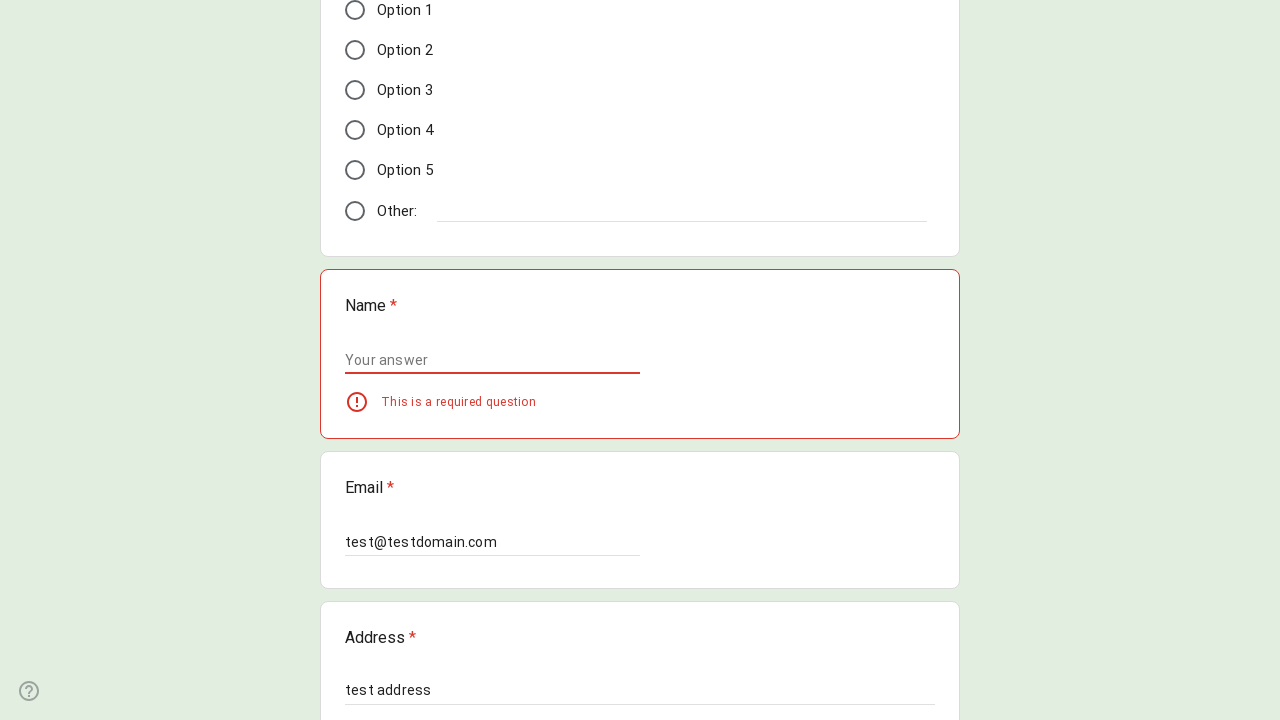